Tests creating multiple tasks, marking one as completed, and verifying task filtering by Active, Completed, and All views.

Starting URL: https://demo.playwright.dev/todomvc/#/

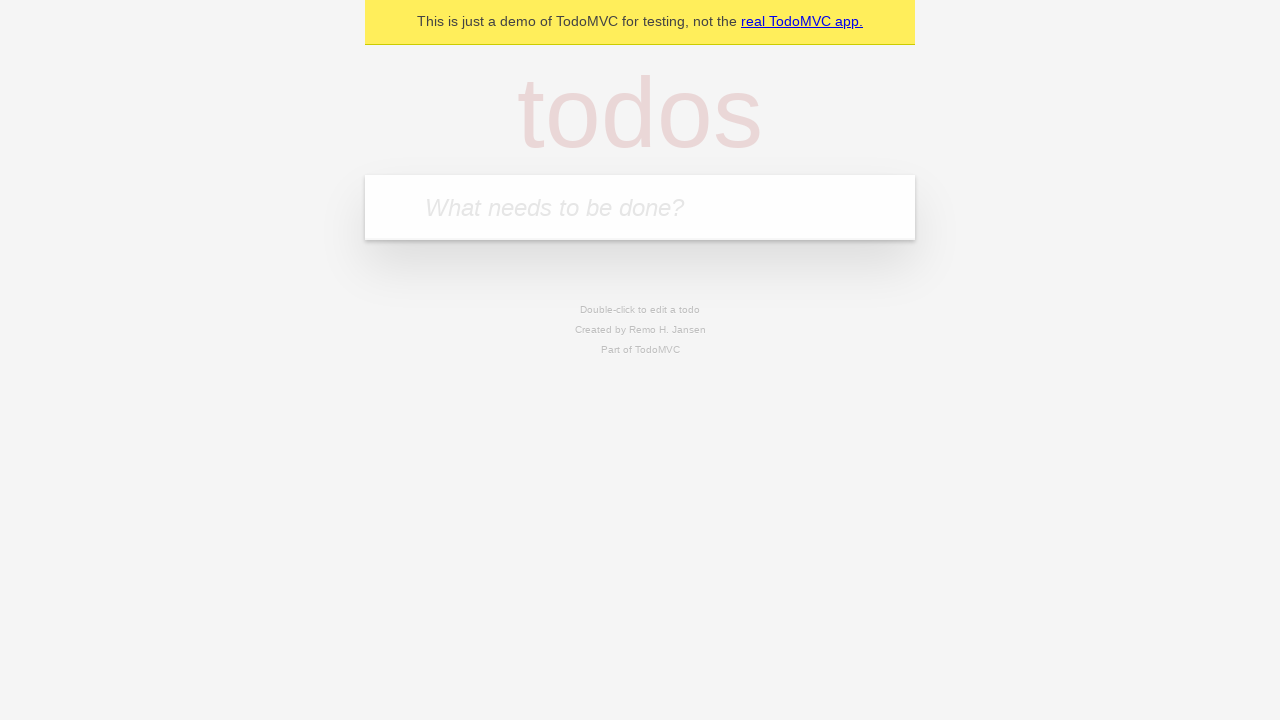

Clicked on task input placeholder at (640, 207) on internal:attr=[placeholder="What needs to be done?"i]
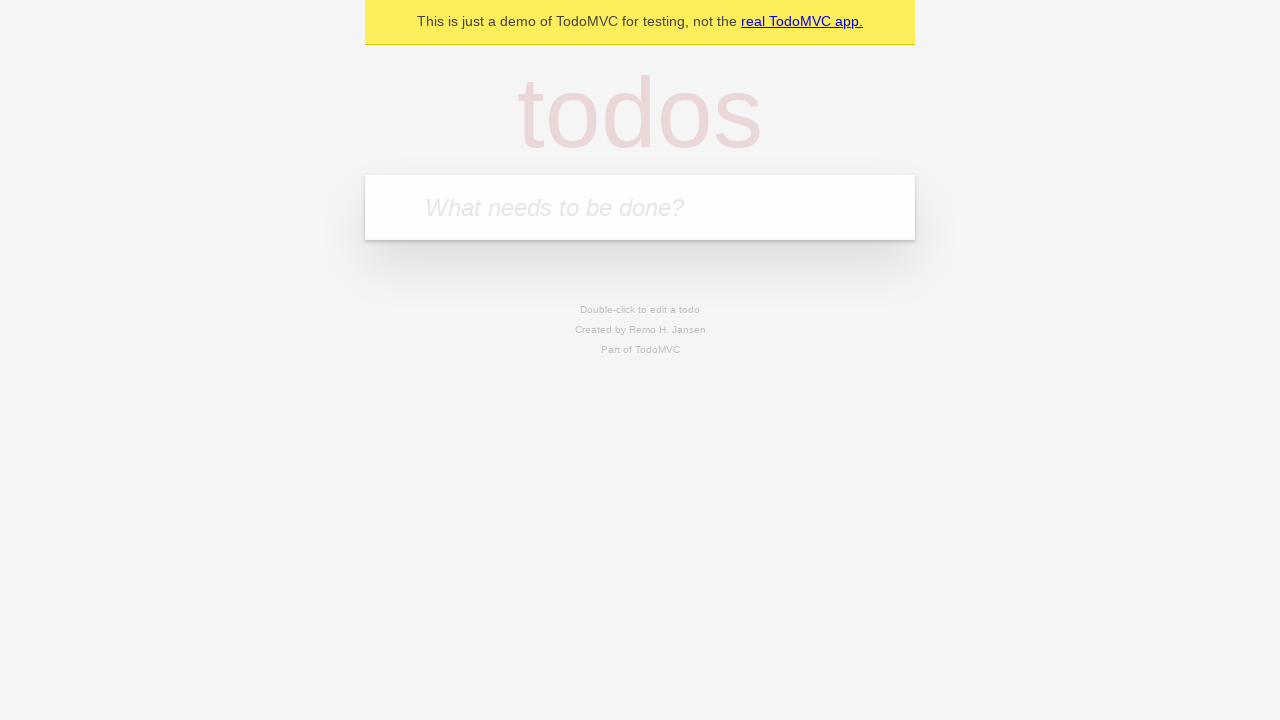

Filled first task input with 'apple' on internal:attr=[placeholder="What needs to be done?"i]
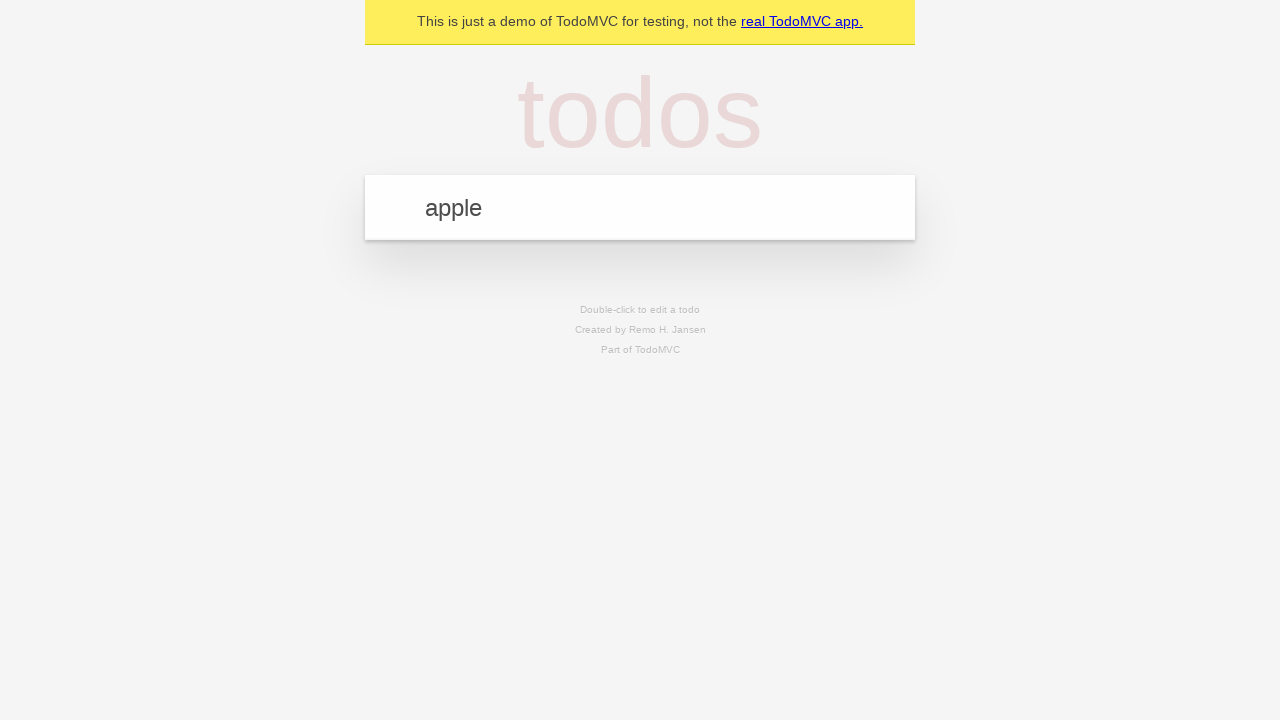

Pressed Enter to create first task 'apple' on internal:attr=[placeholder="What needs to be done?"i]
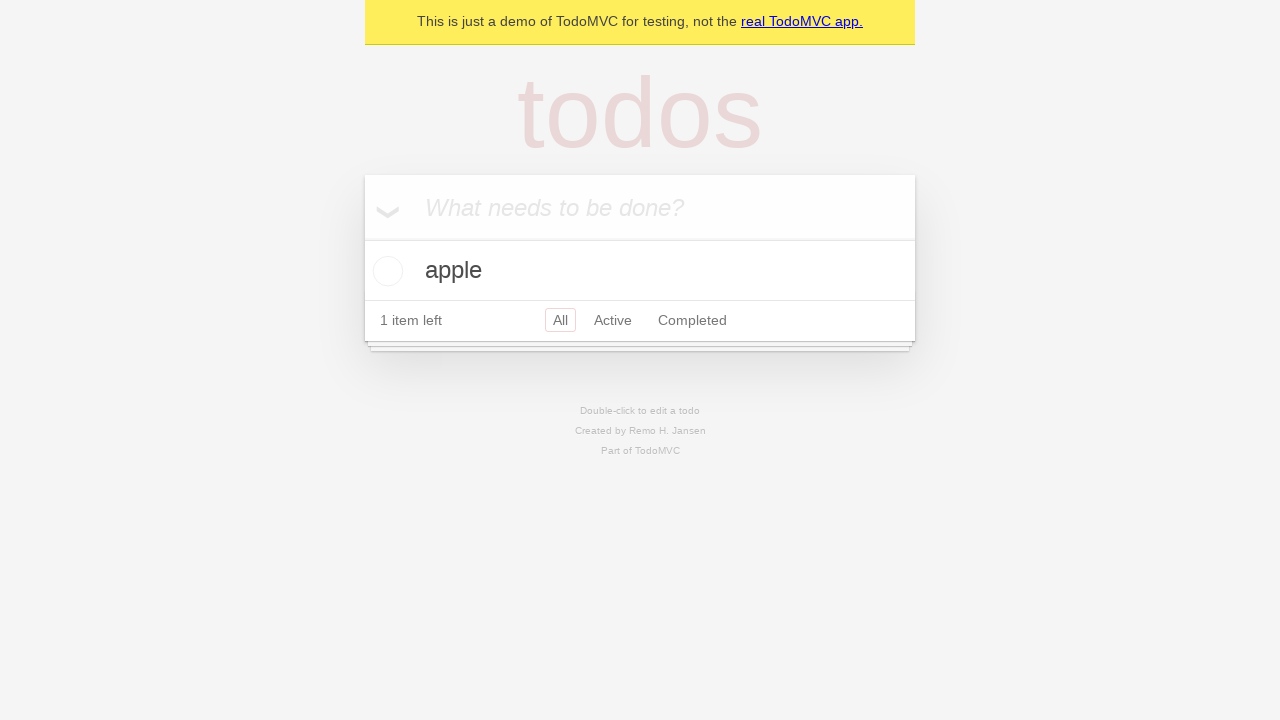

Filled second task input with 'banana and strawberry' on internal:attr=[placeholder="What needs to be done?"i]
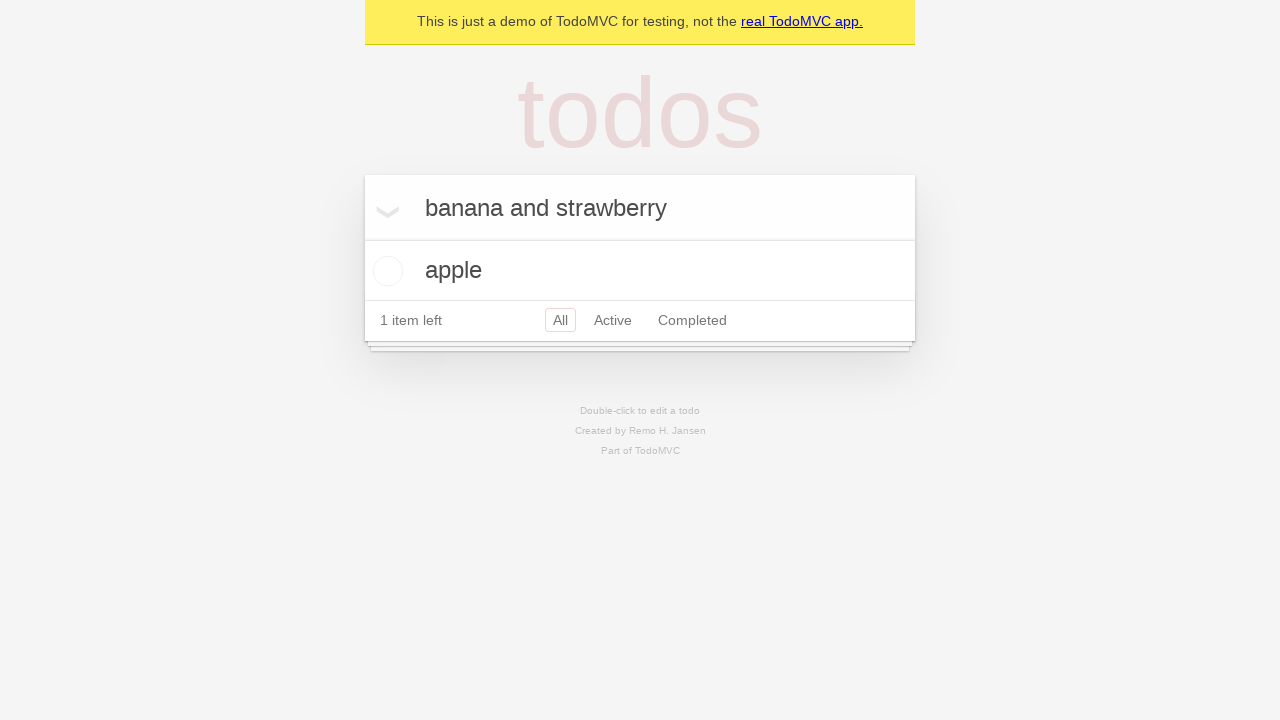

Pressed Enter to create second task 'banana and strawberry' on internal:attr=[placeholder="What needs to be done?"i]
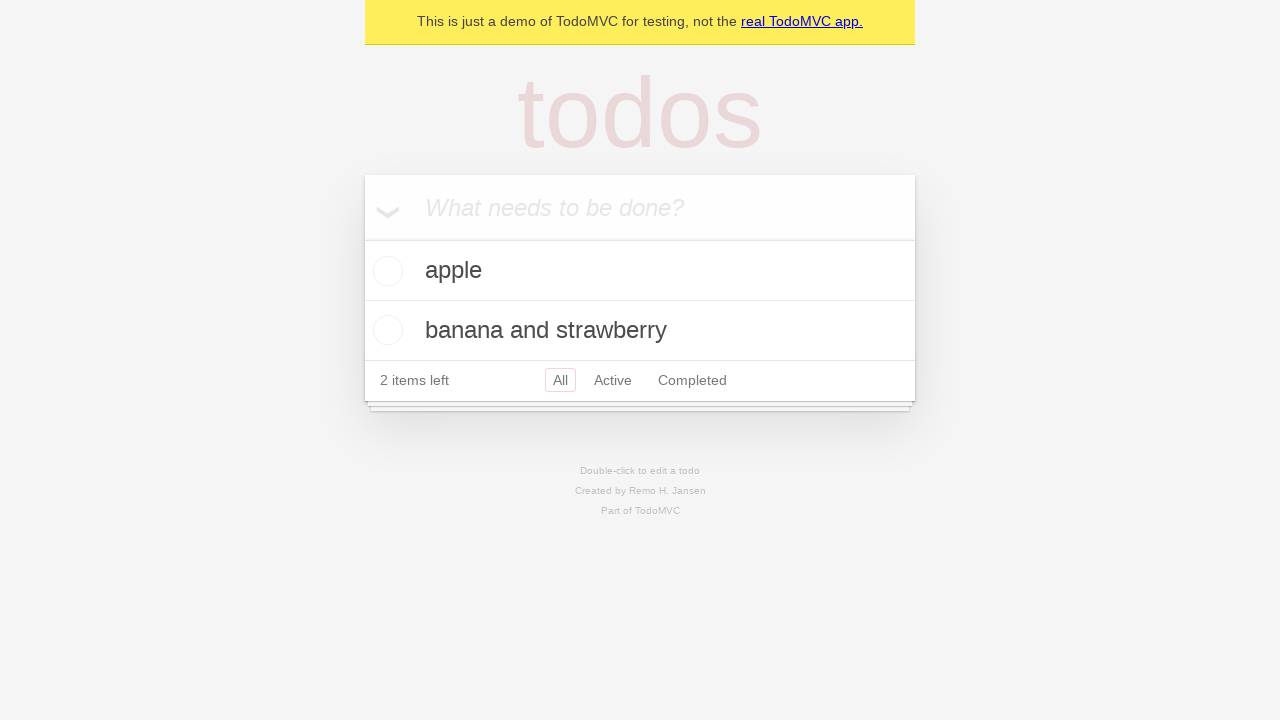

Marked first task 'apple' as completed at (385, 271) on li >> internal:has-text="apple"i >> internal:label="Toggle Todo"i
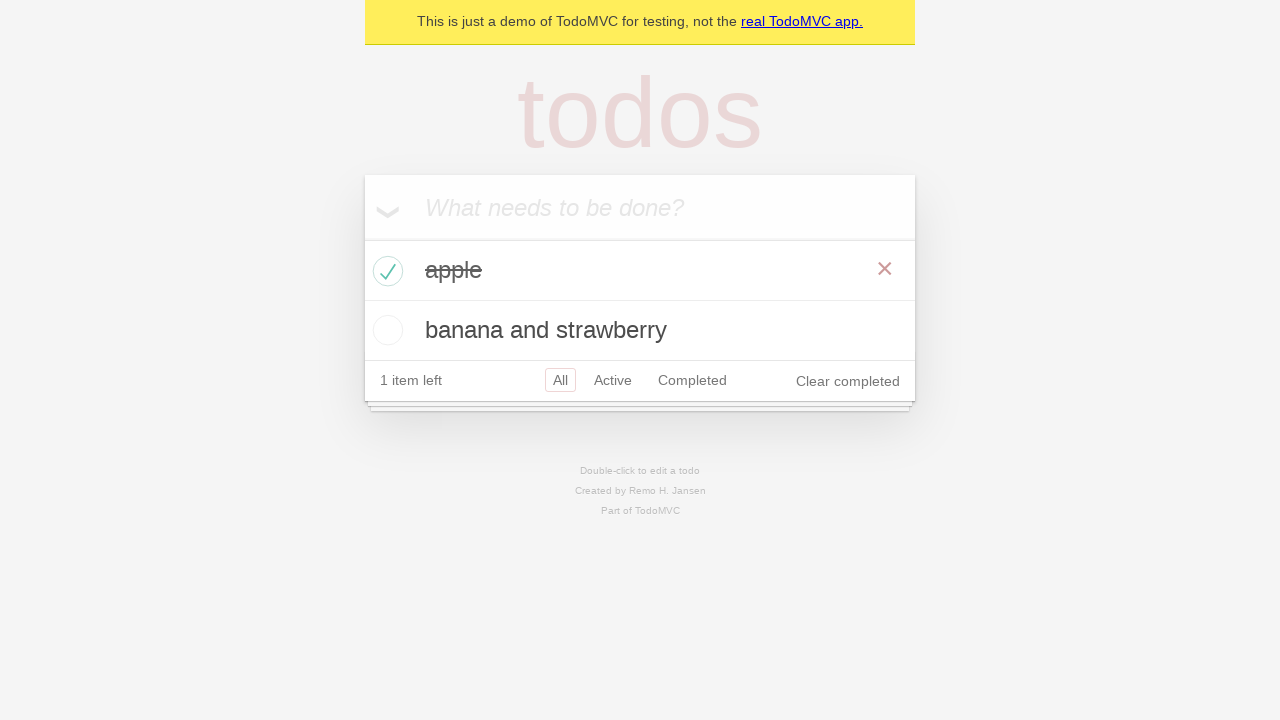

Clicked Completed filter to view completed tasks at (692, 380) on internal:role=link[name="Completed"i]
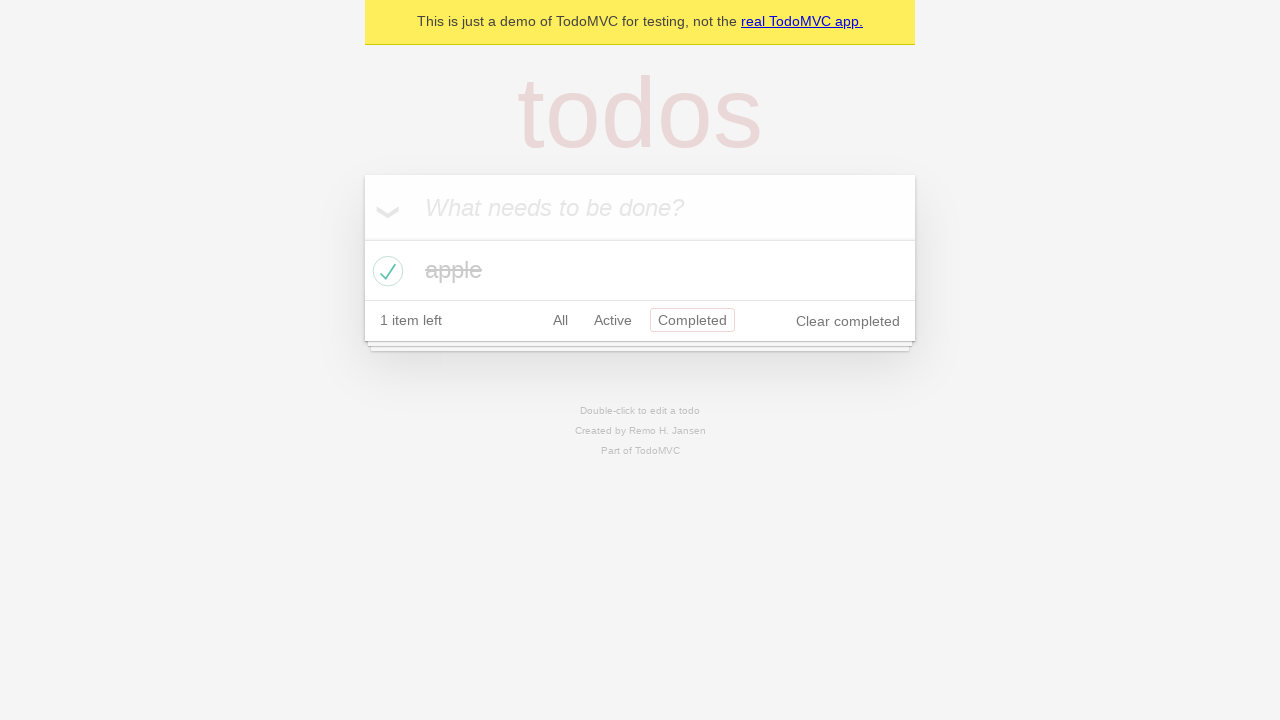

Clicked Active filter to view active tasks at (613, 320) on internal:role=link[name="Active"i]
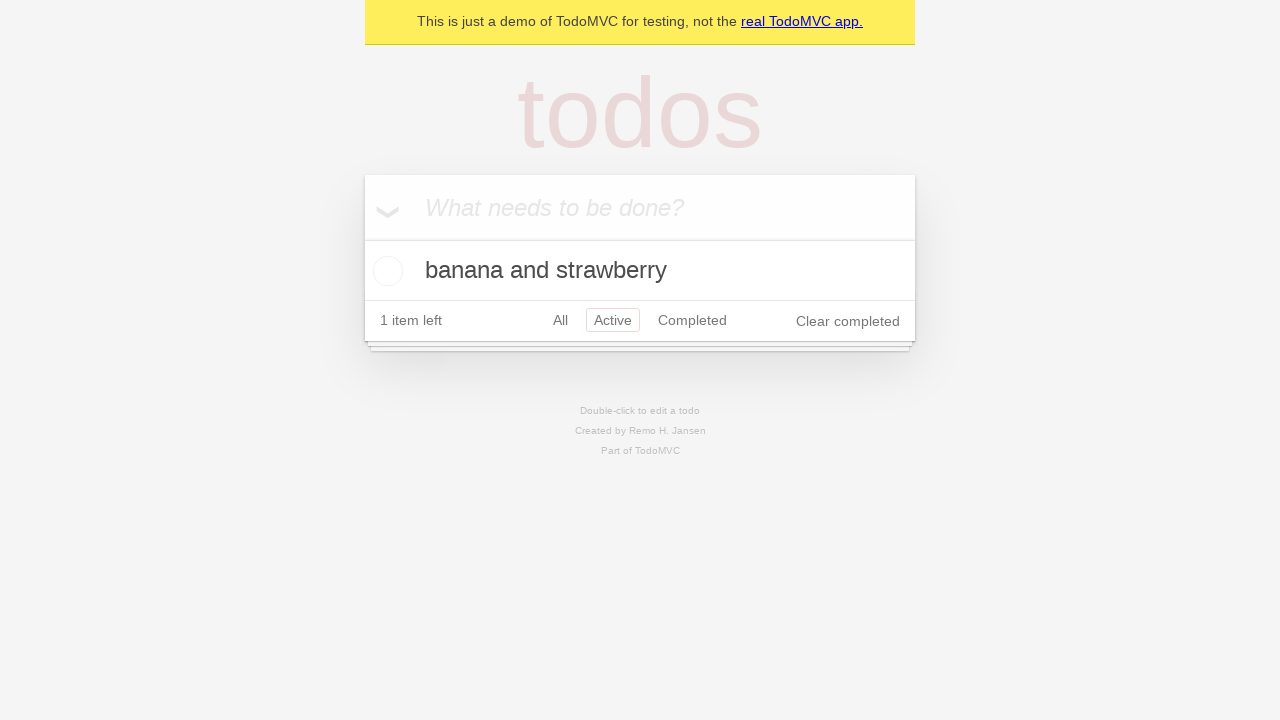

Verified active task contains 'banana and strawberry'
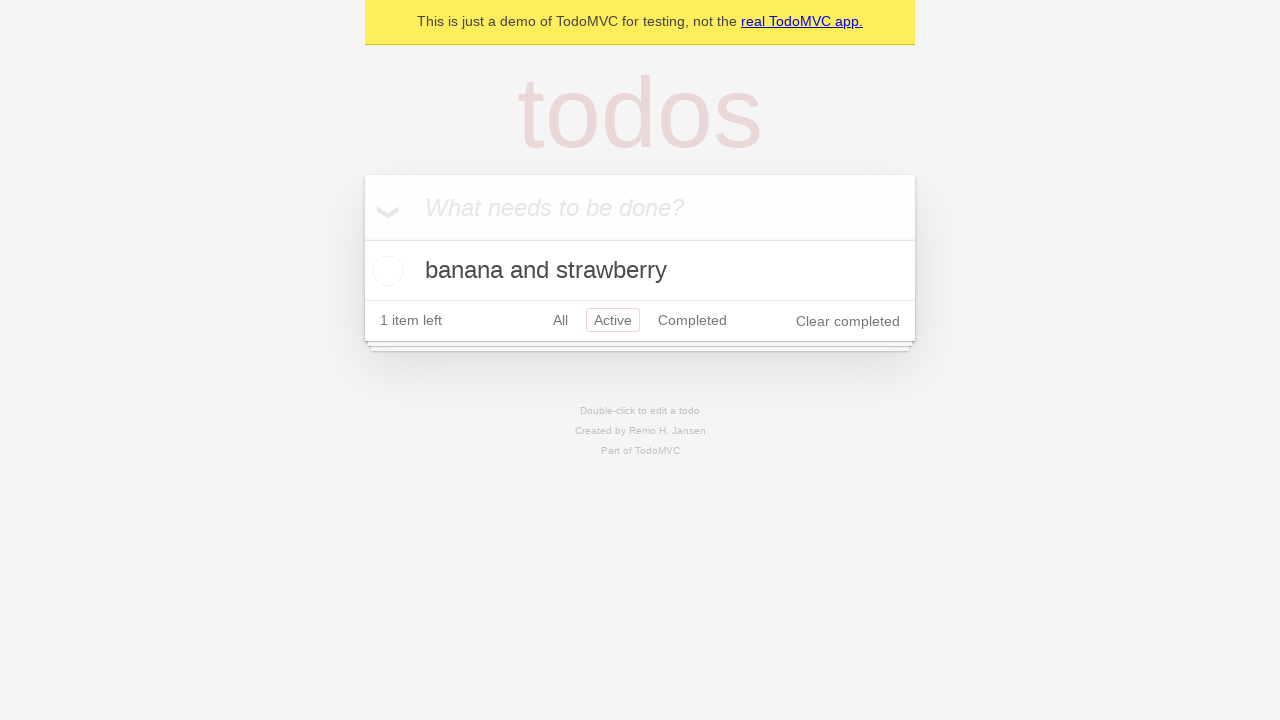

Clicked All filter to view all tasks at (560, 320) on internal:role=link[name="All"i]
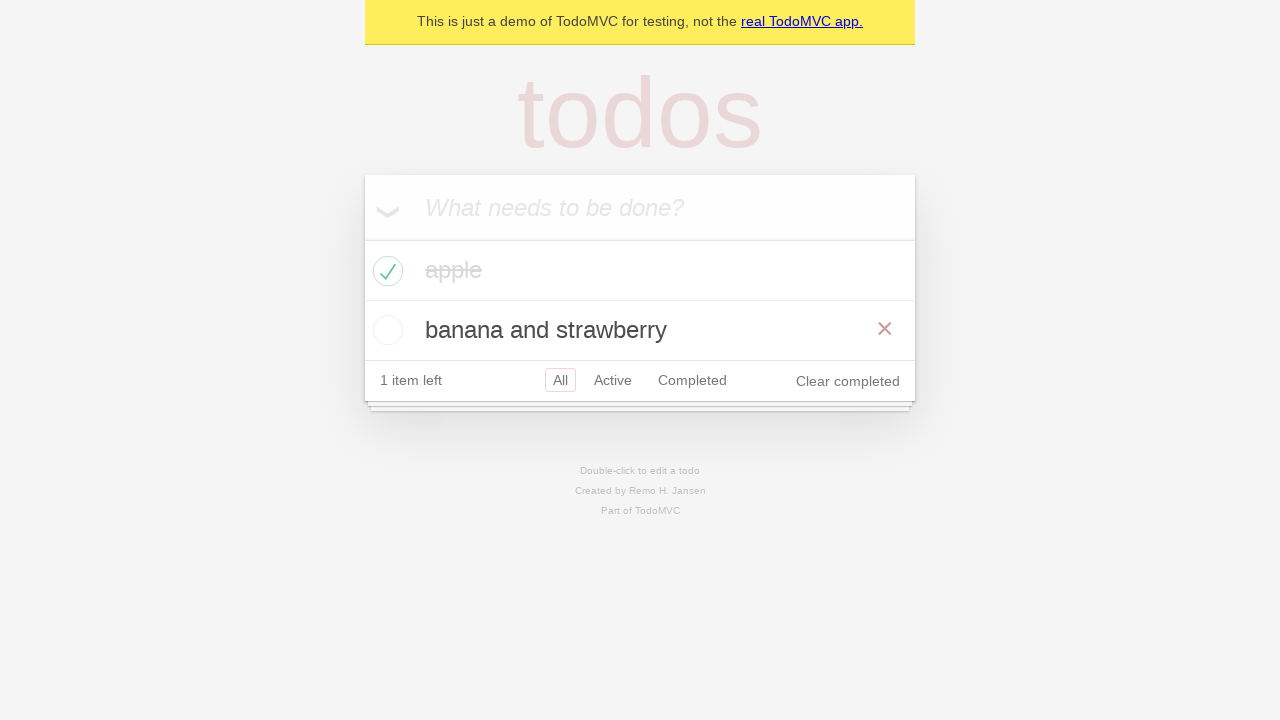

Retrieved total task count
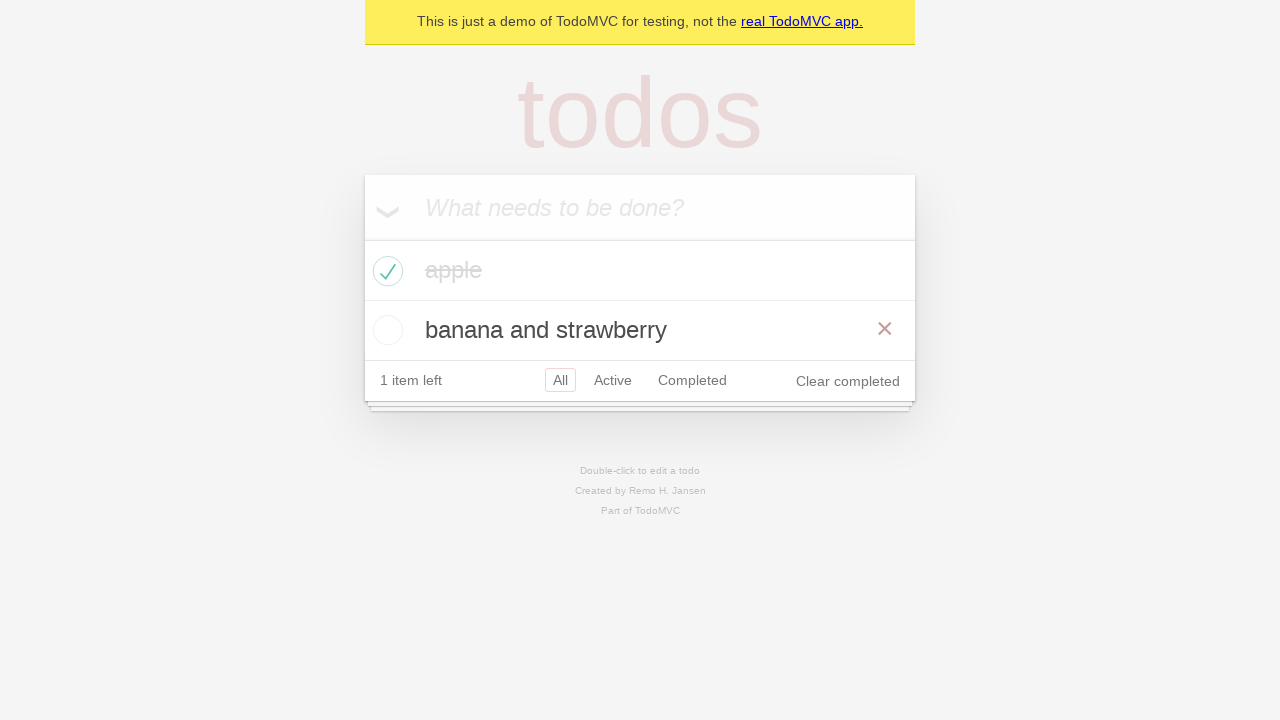

Verified that total task count equals 2
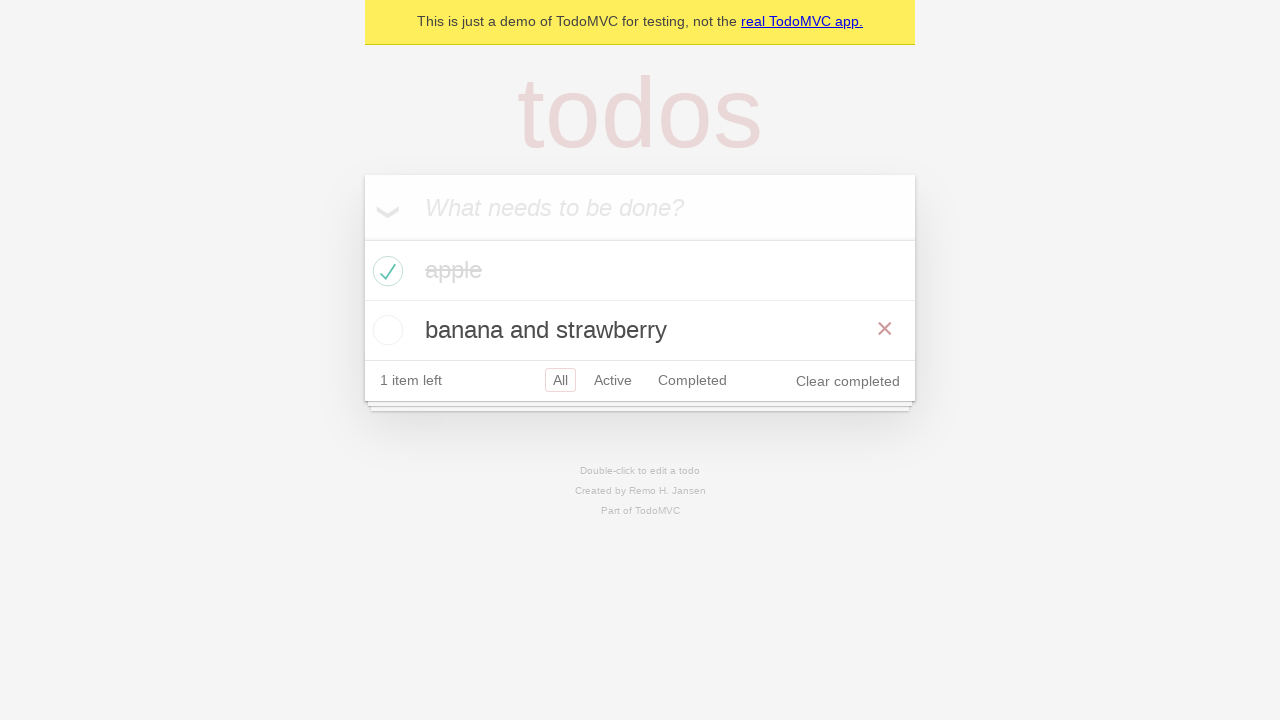

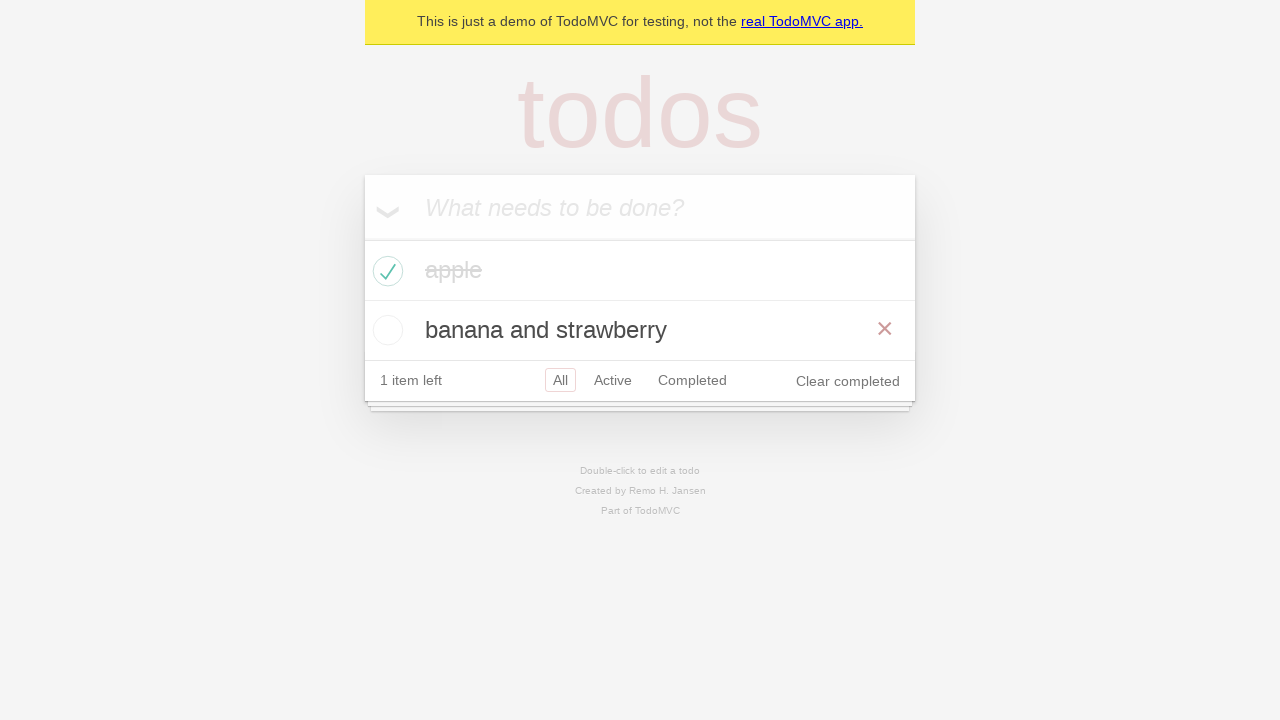